Verifies the Gallery link in the bottom bar is visible and navigates to the correct page when clicked

Starting URL: https://qa.heallifehospital.com/frontend

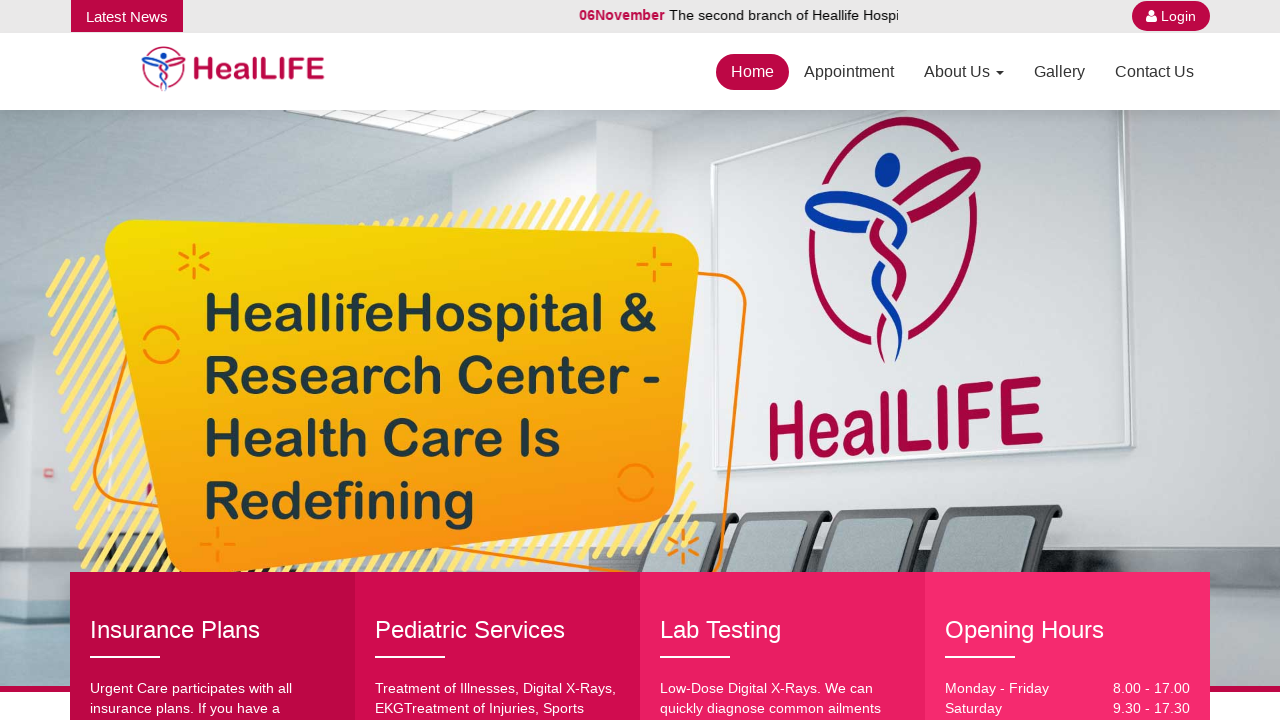

Scrolled to bottom of page
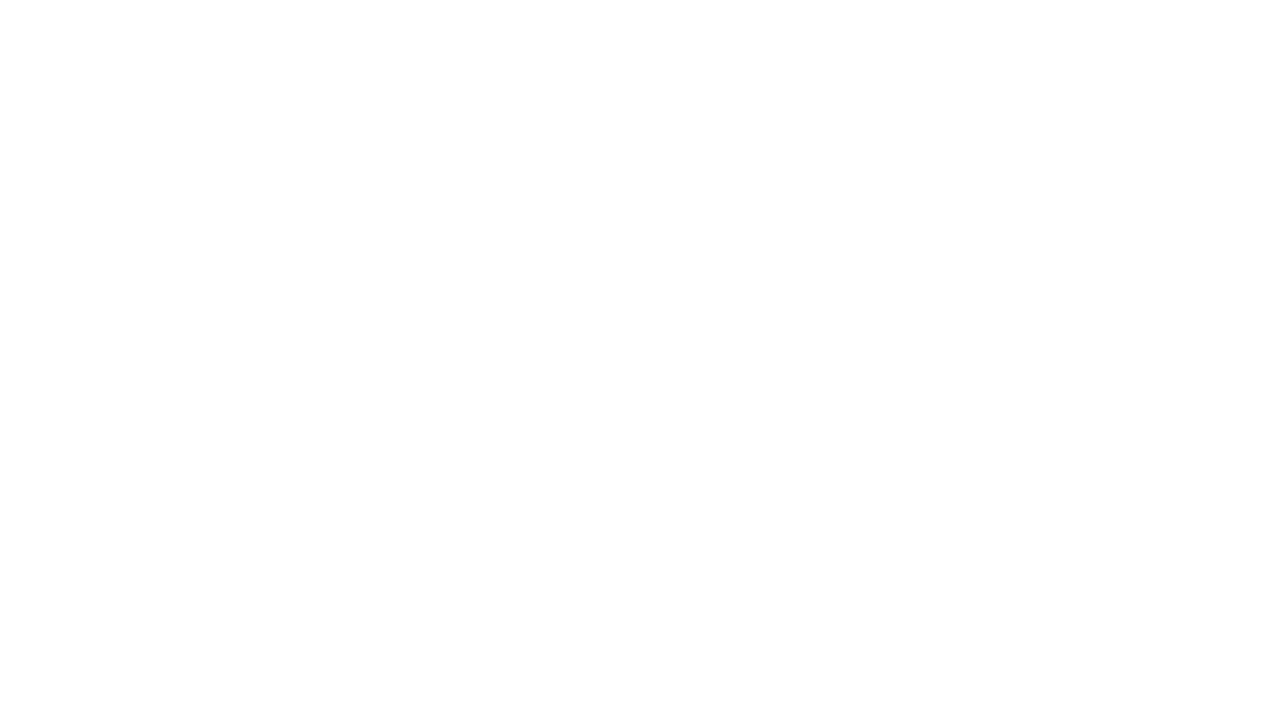

Waited 2 seconds for page to settle
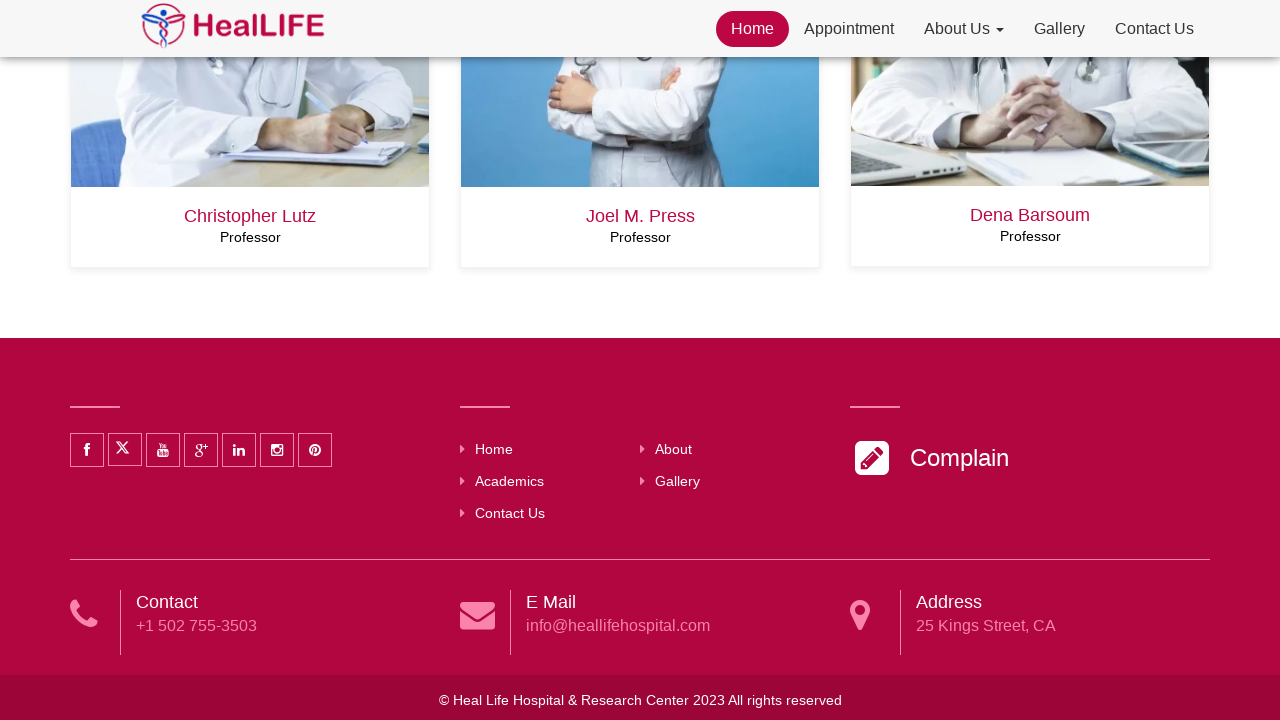

Verified Gallery link is visible in footer
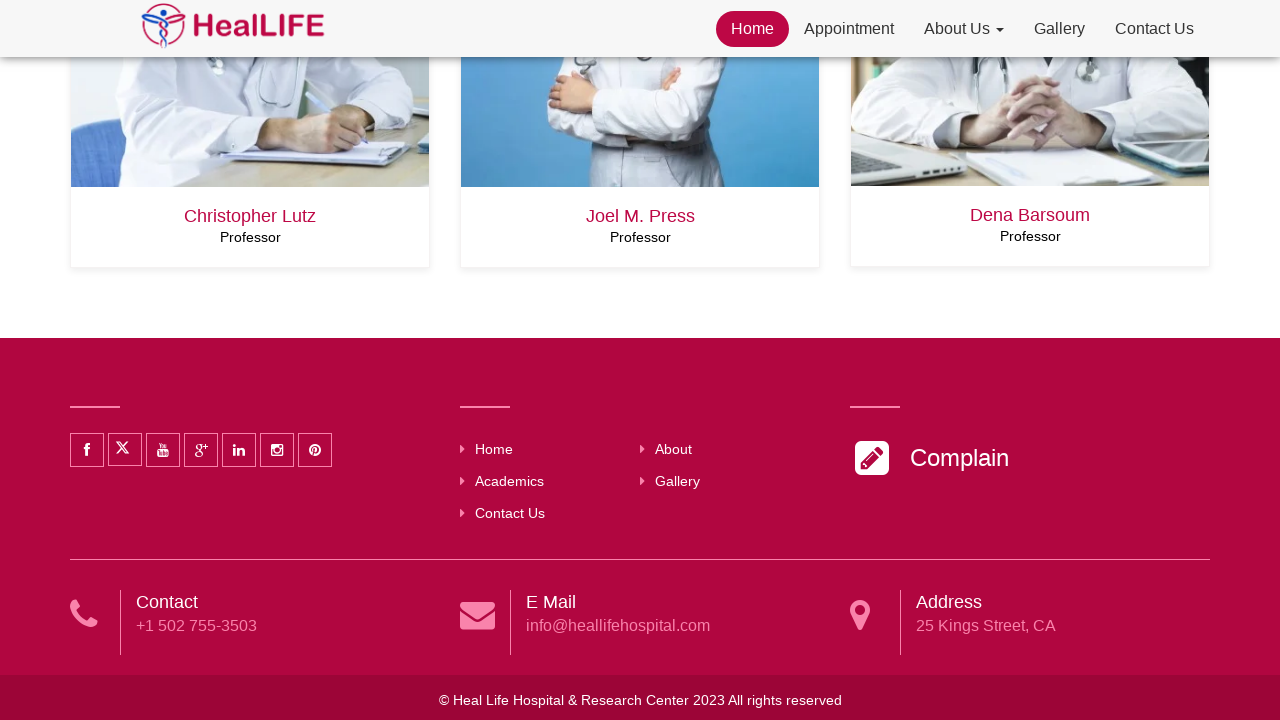

Clicked Gallery link in footer at (678, 481) on footer a:has-text('Gallery')
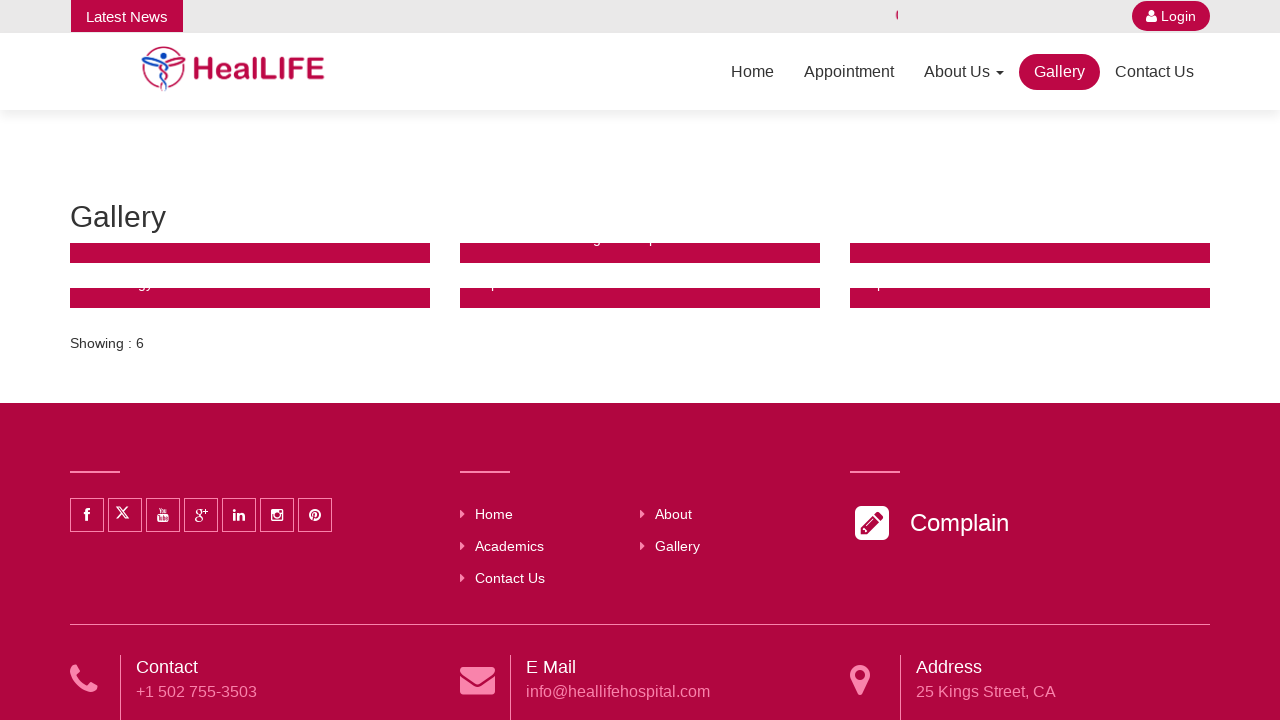

Verified navigation to Gallery page (https://qa.heallifehospital.com/page/gallery)
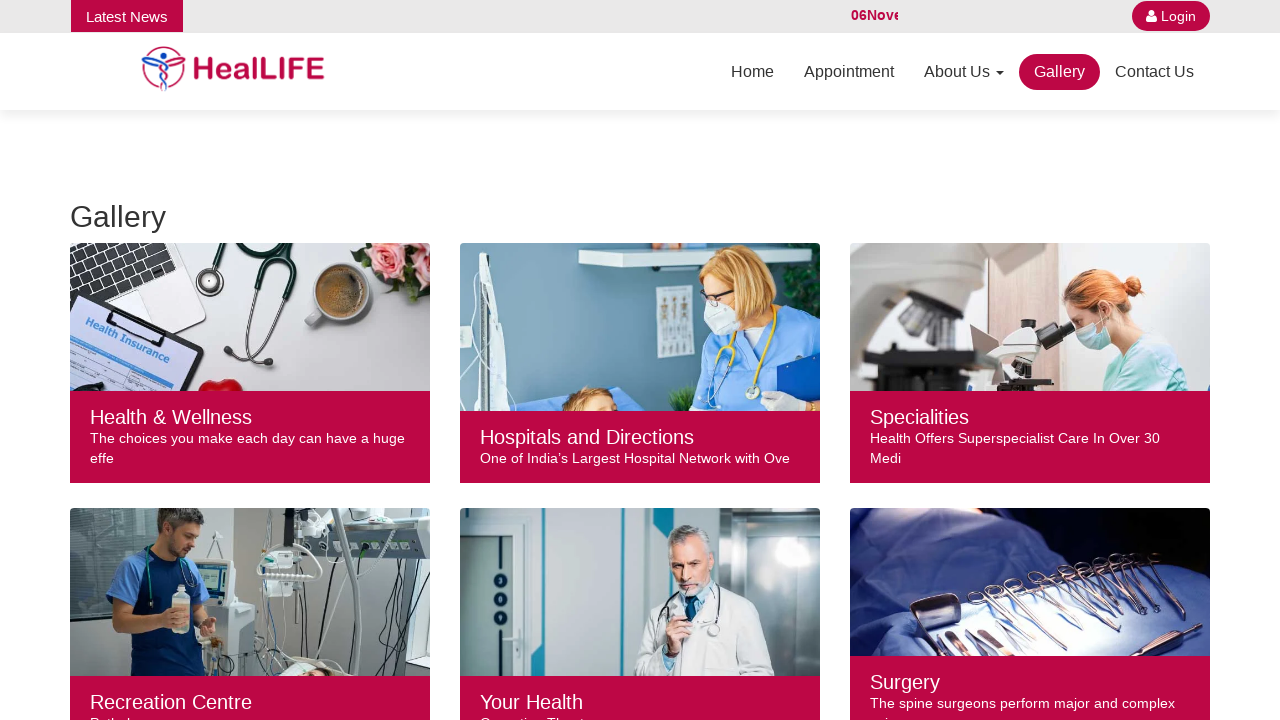

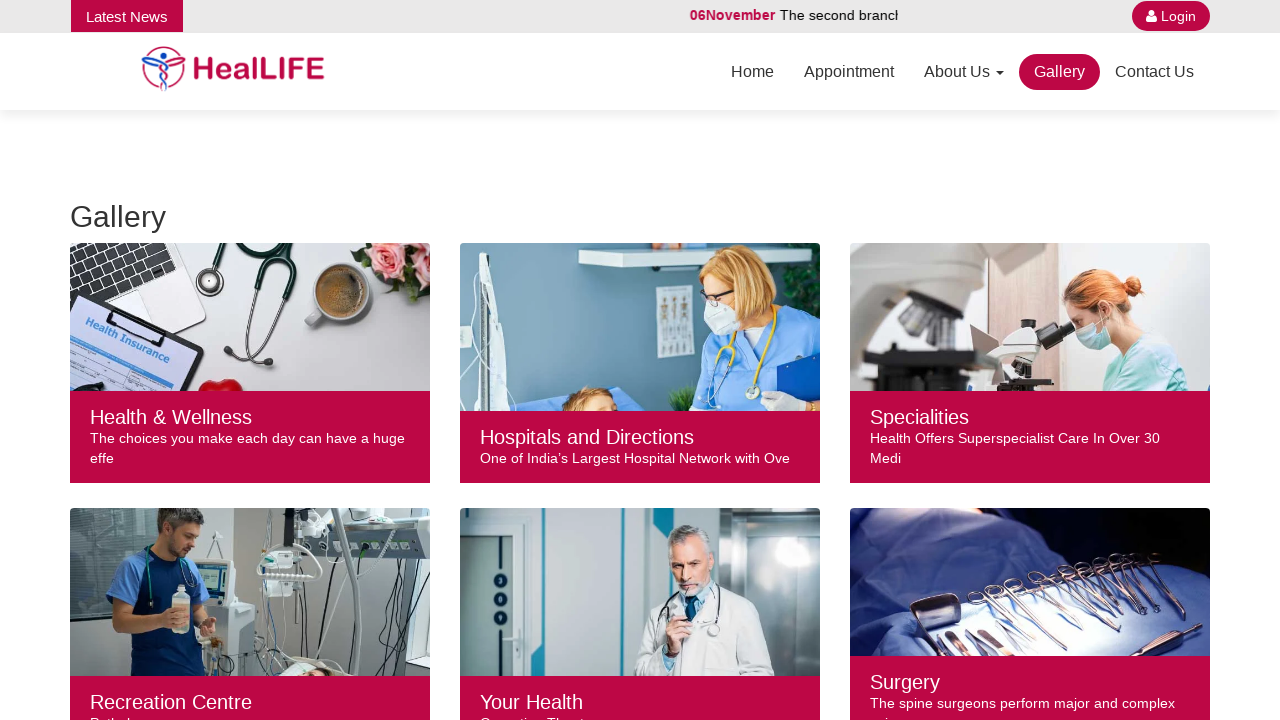